Tests JavaScript alert handling by clicking a button that triggers an alert, accepting the alert, and verifying the result message is displayed correctly

Starting URL: http://the-internet.herokuapp.com/javascript_alerts

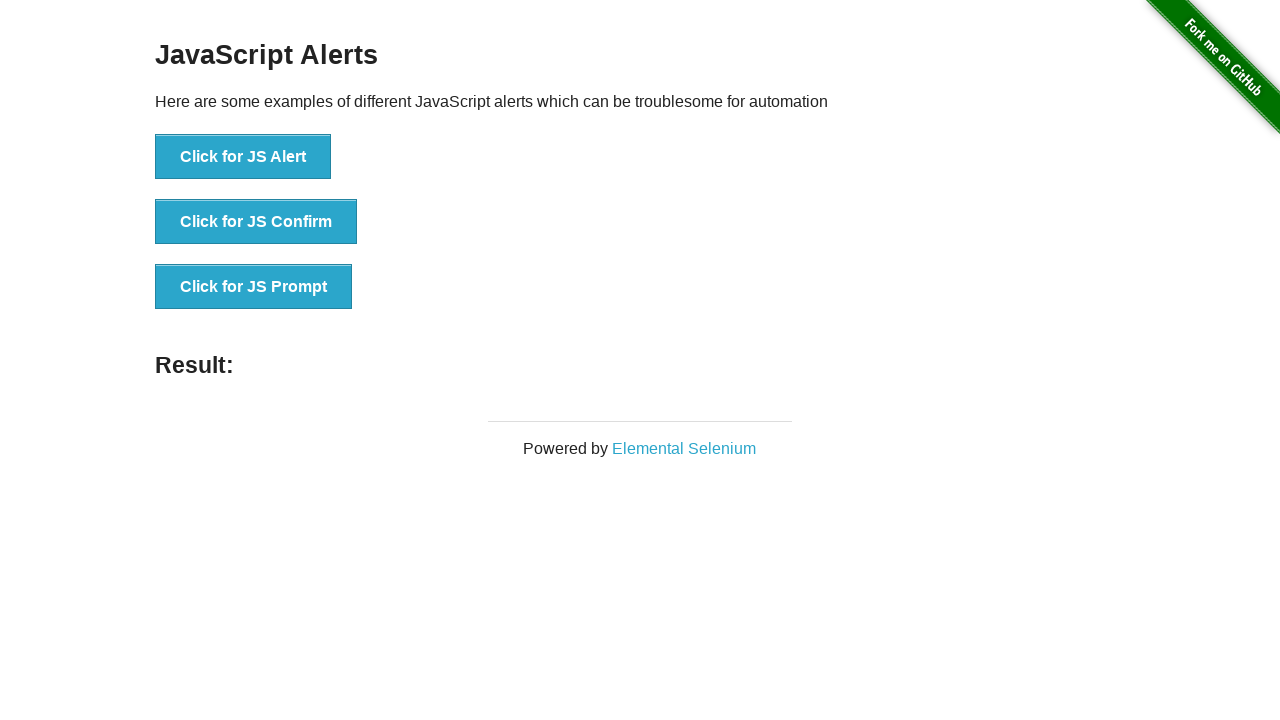

Clicked the first button to trigger JavaScript alert at (243, 157) on ul > li:nth-child(1) > button
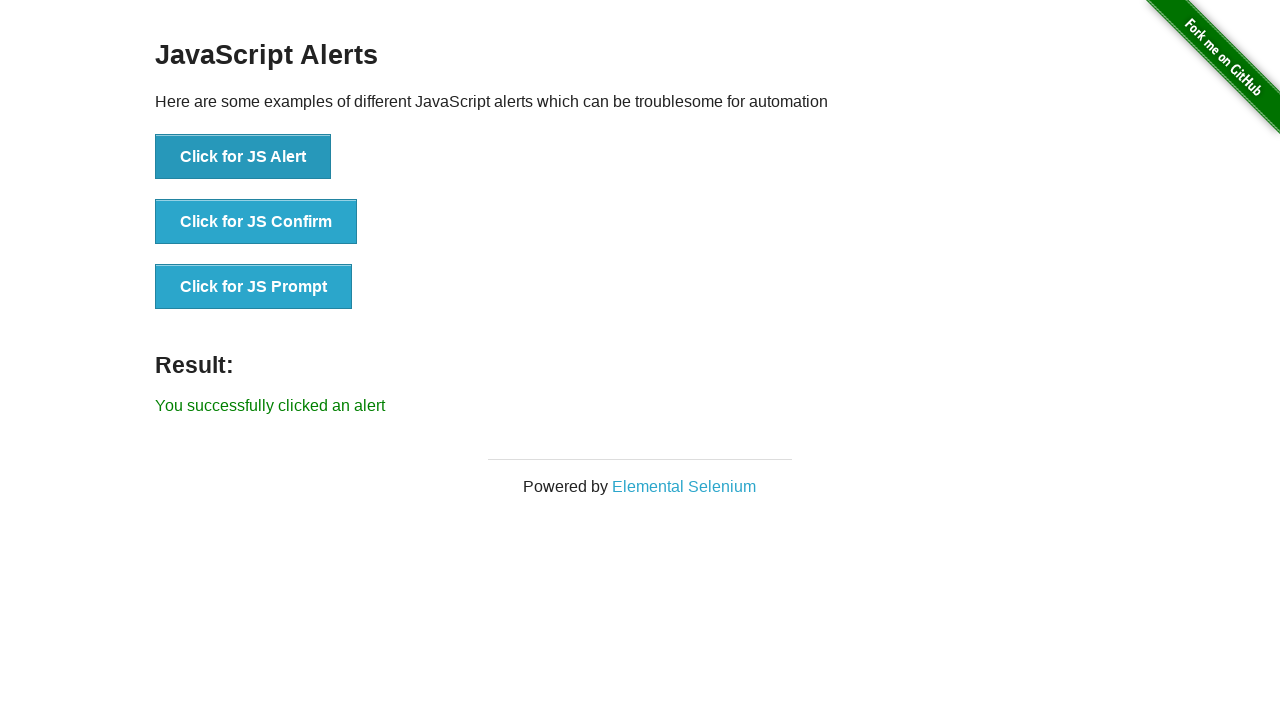

Set up dialog handler to accept alerts
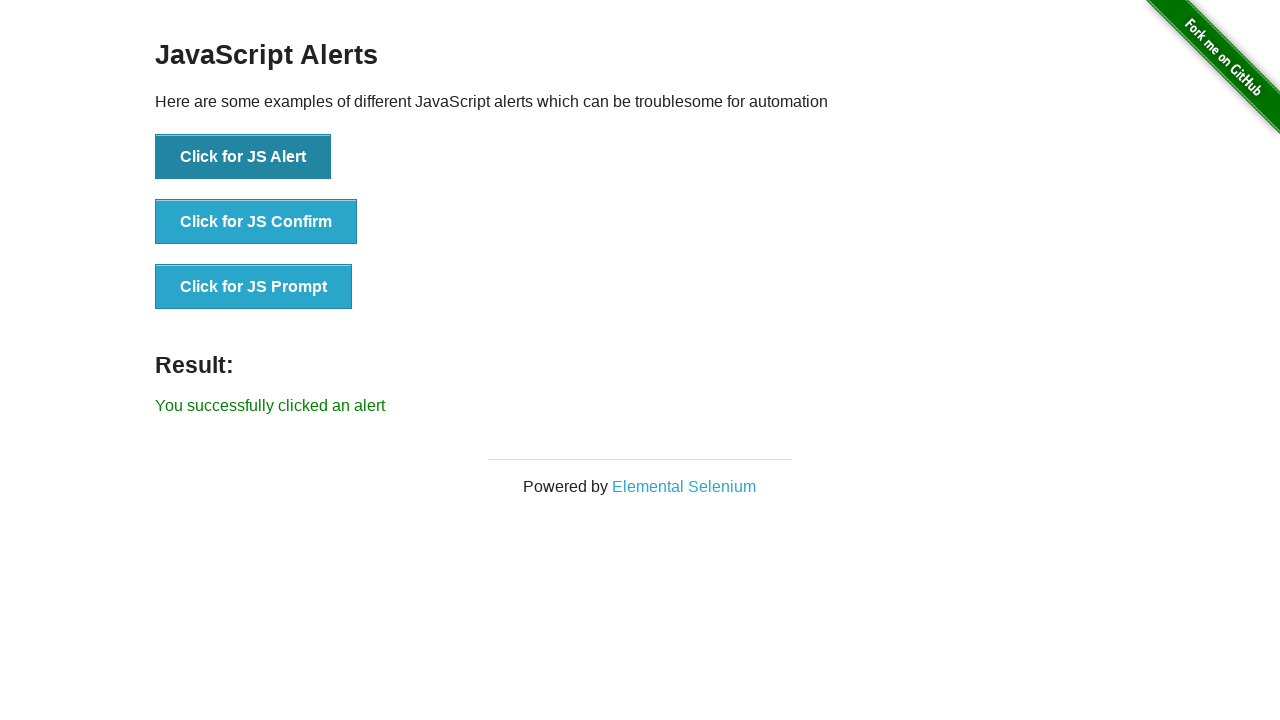

Result message element loaded
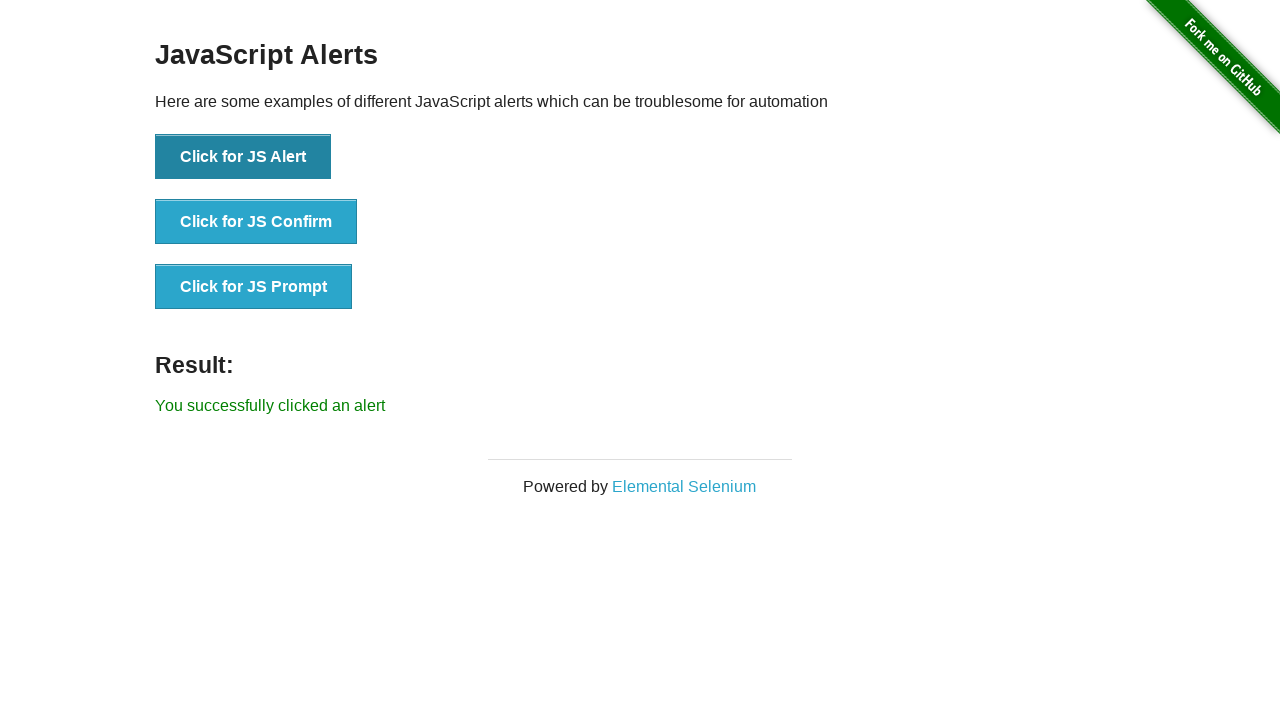

Retrieved result text: 'You successfully clicked an alert'
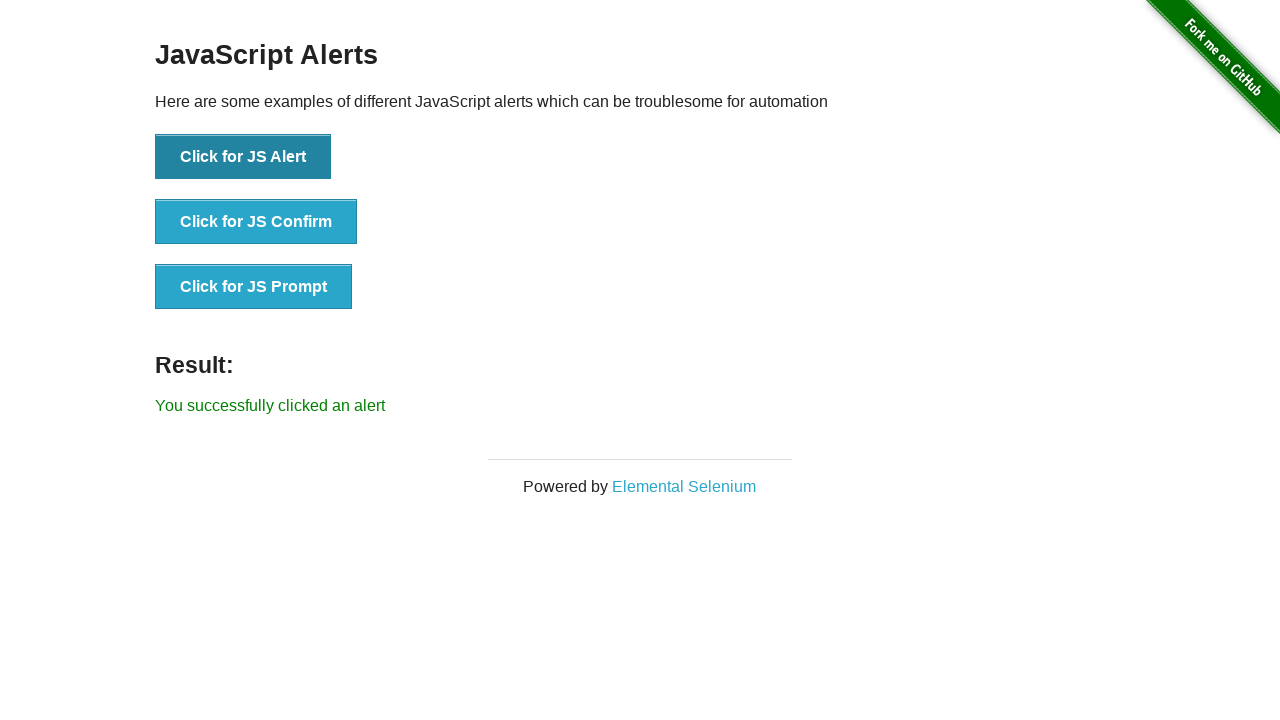

Verified result message is 'You successfully clicked an alert'
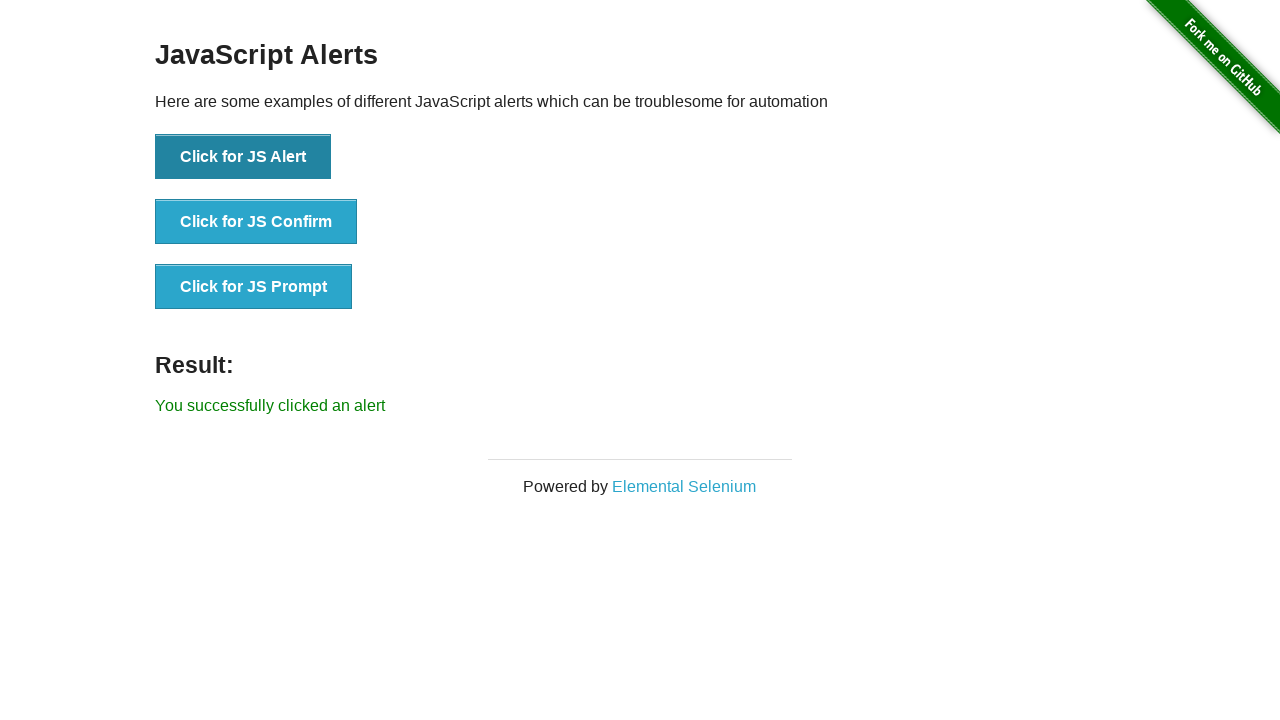

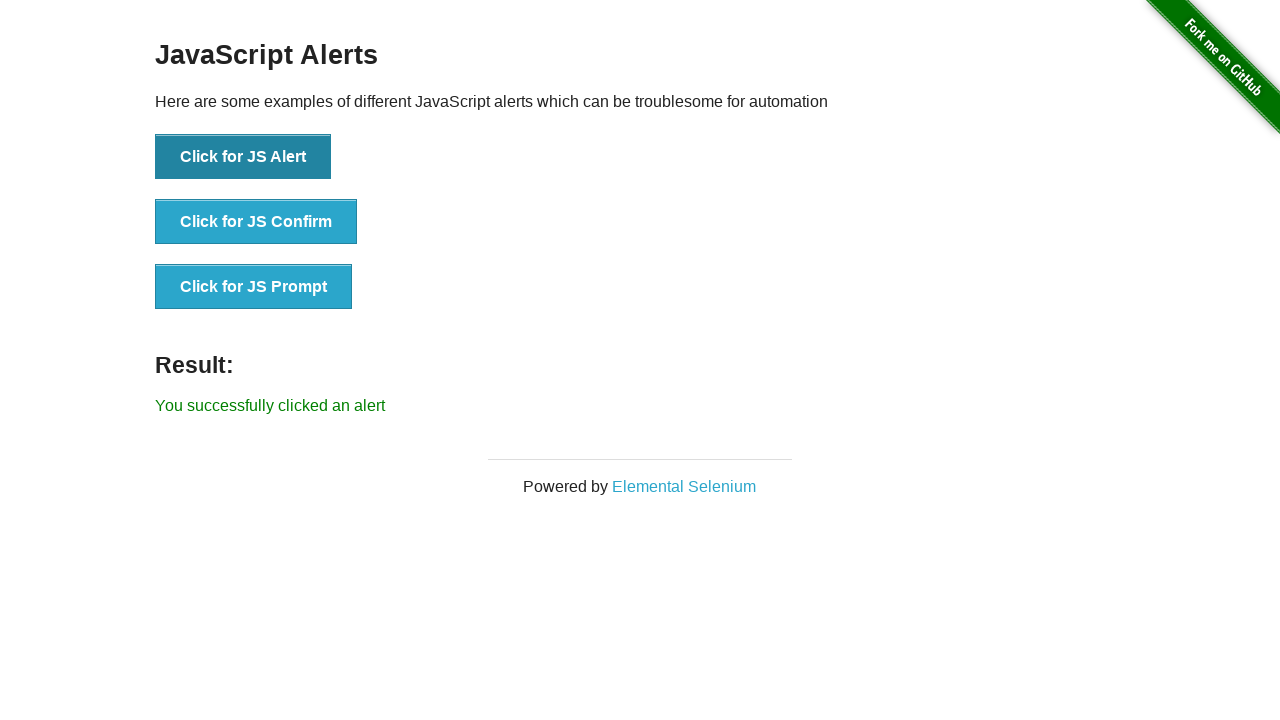